Tests login form validation by submitting the form with an empty username field and verifying that a "Required" validation error message is displayed.

Starting URL: https://opensource-demo.orangehrmlive.com/

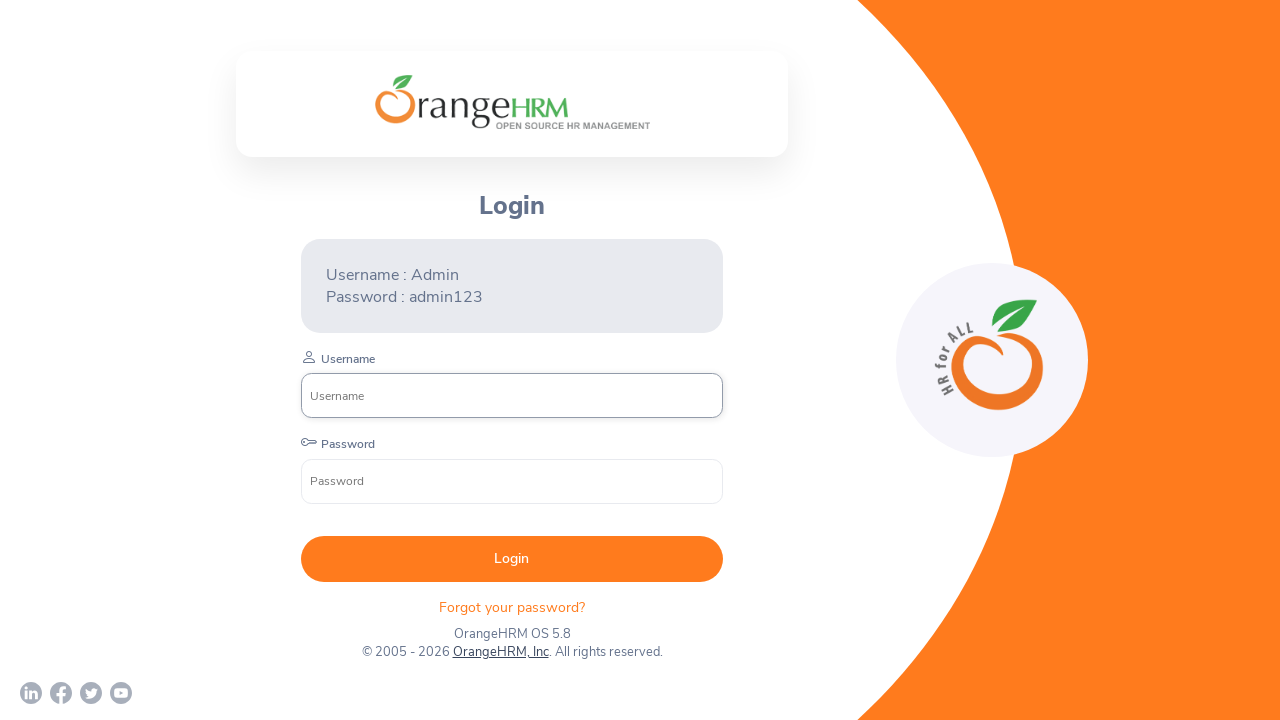

Password field became visible
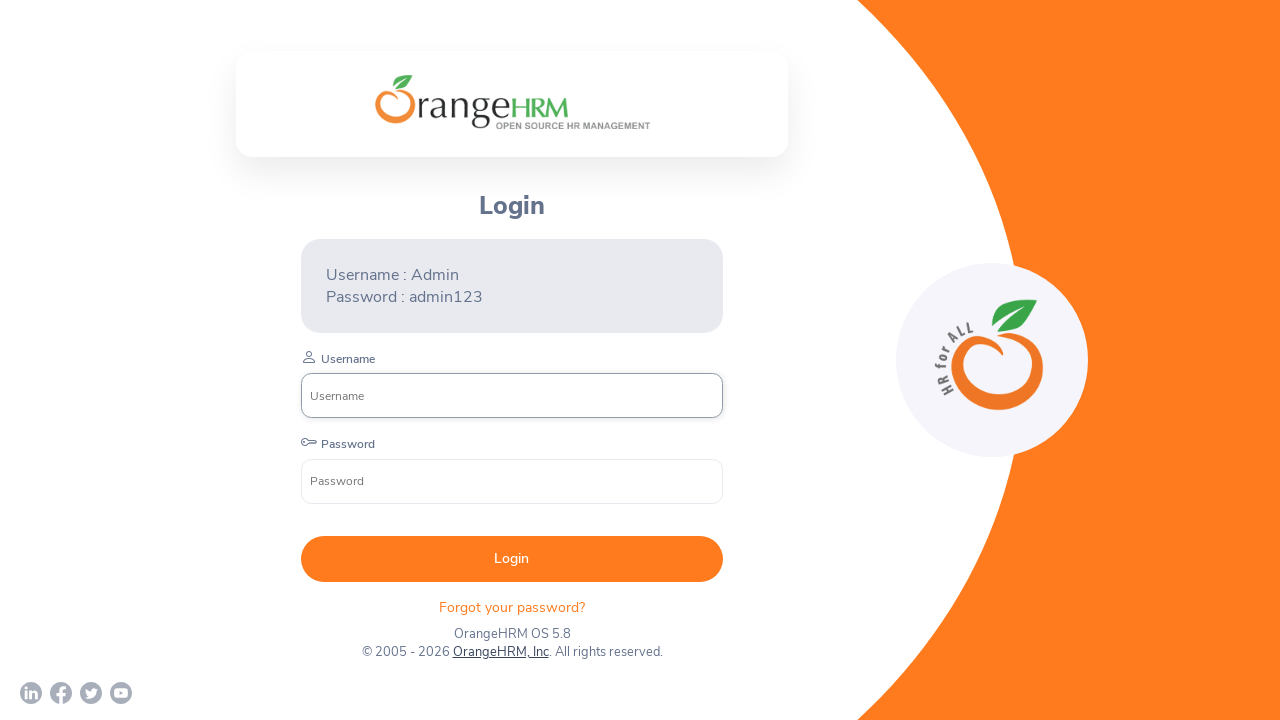

Clicked on password field at (512, 481) on input[name='password']
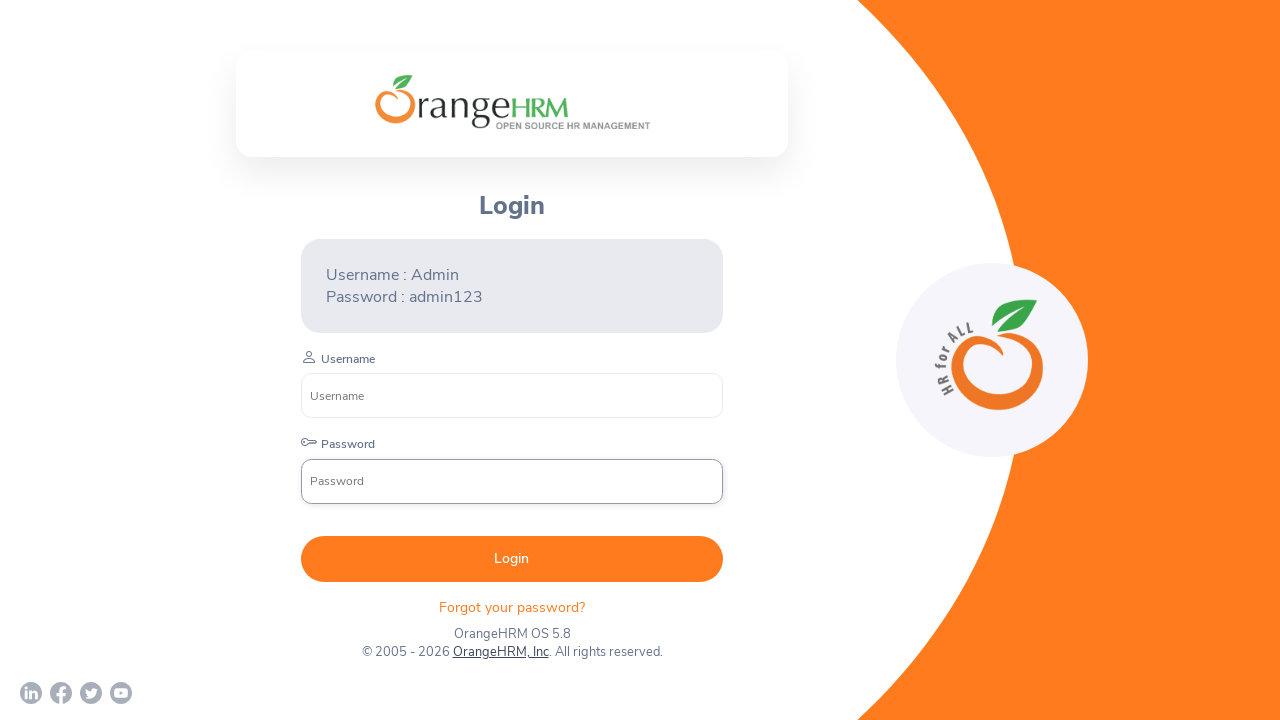

Filled password field with 'admin123', username left empty on input[name='password']
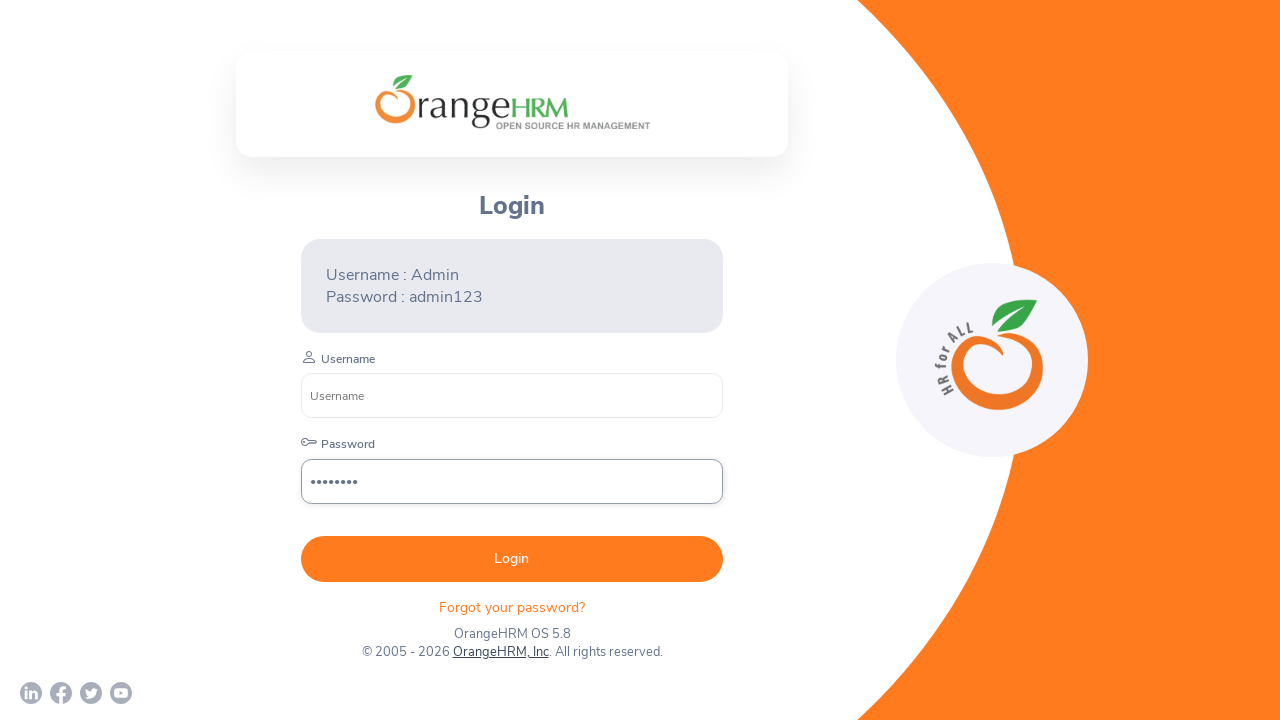

Clicked login button to submit form with empty username at (512, 559) on .oxd-button
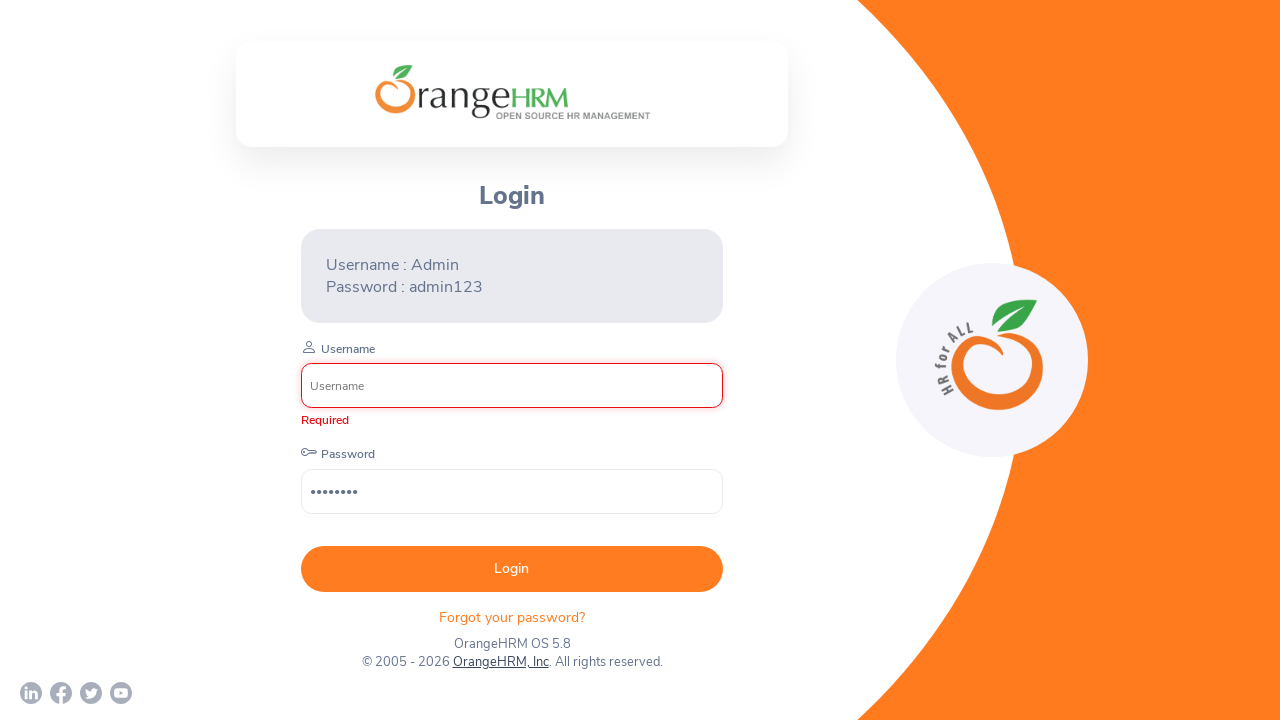

Validation error message appeared
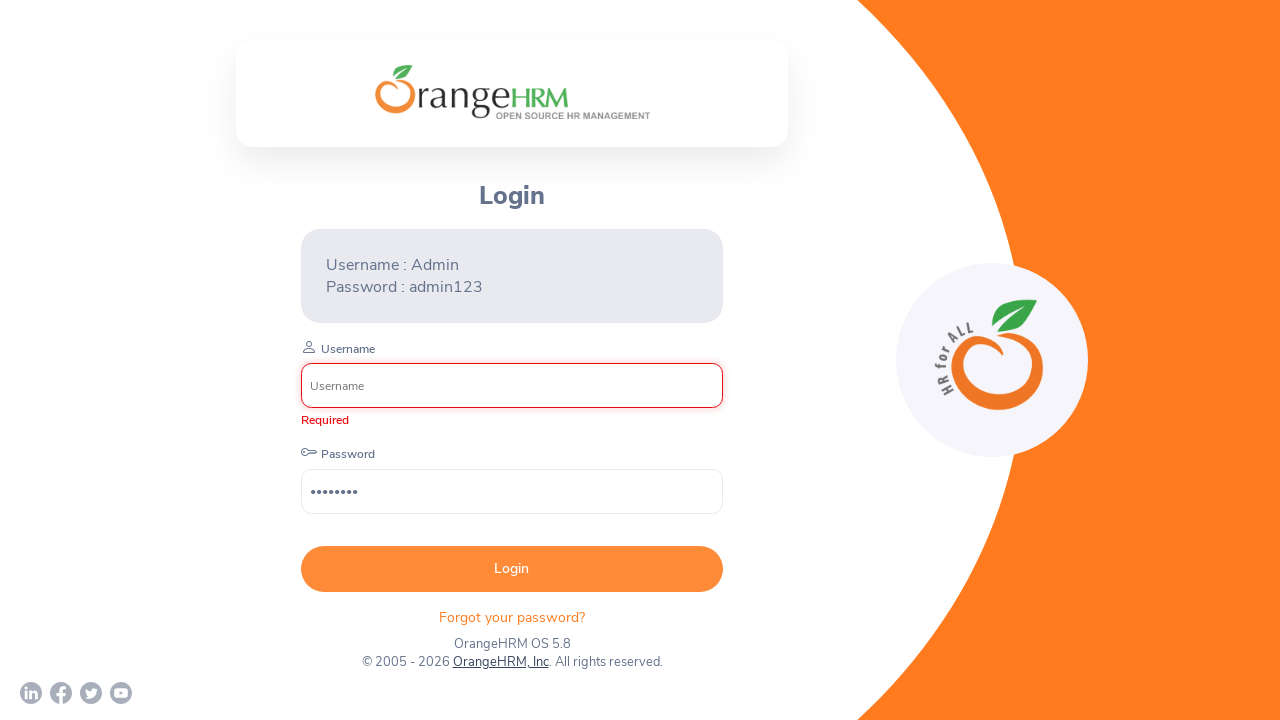

Retrieved validation error text: 'Required'
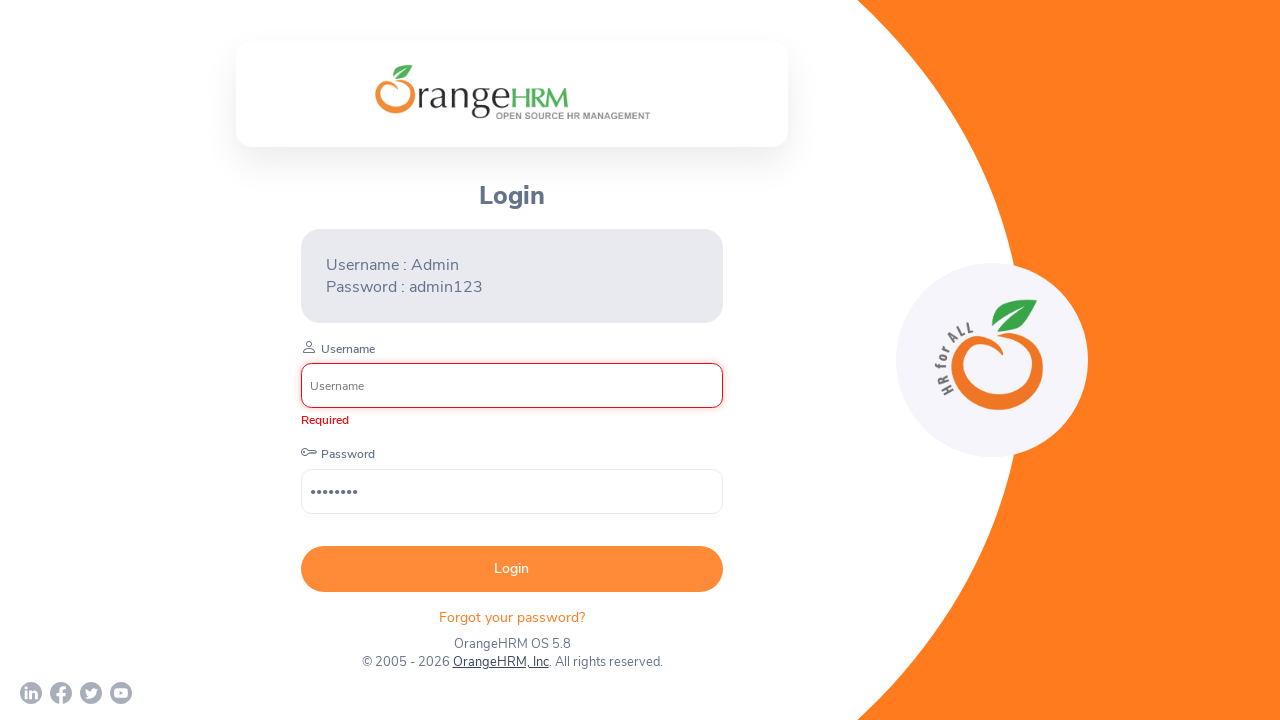

Verified 'Required' validation error message is displayed
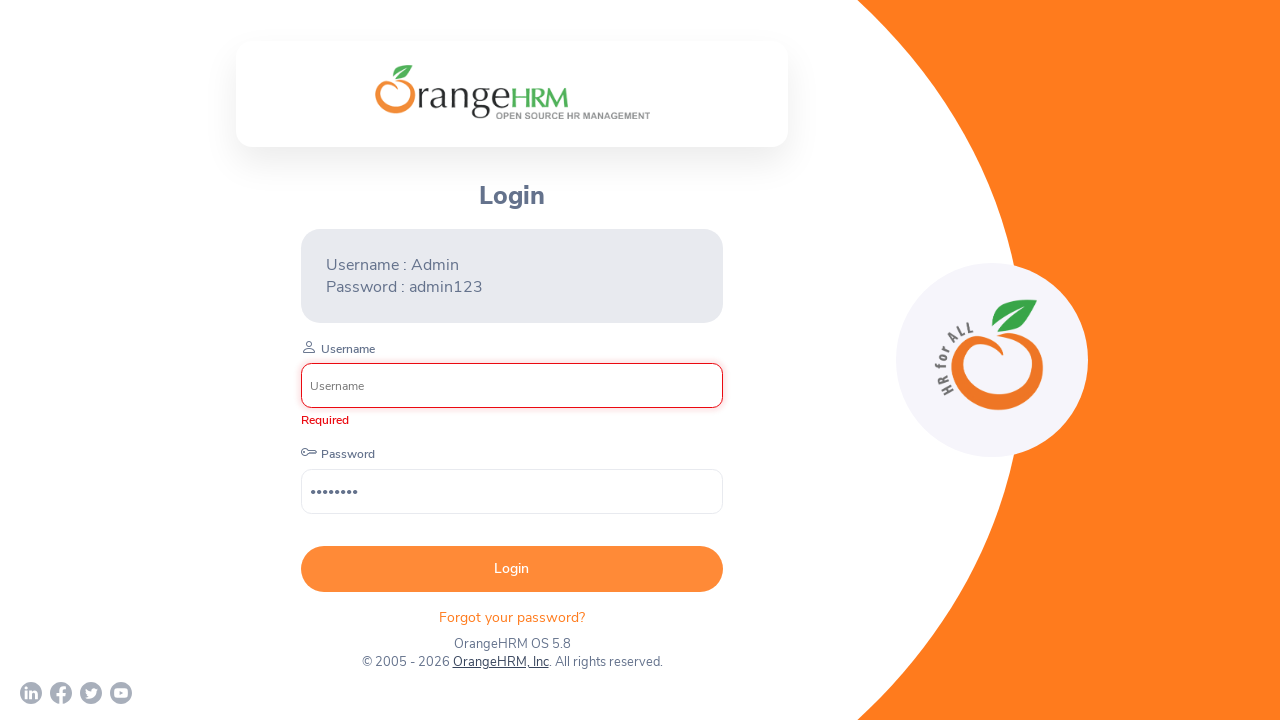

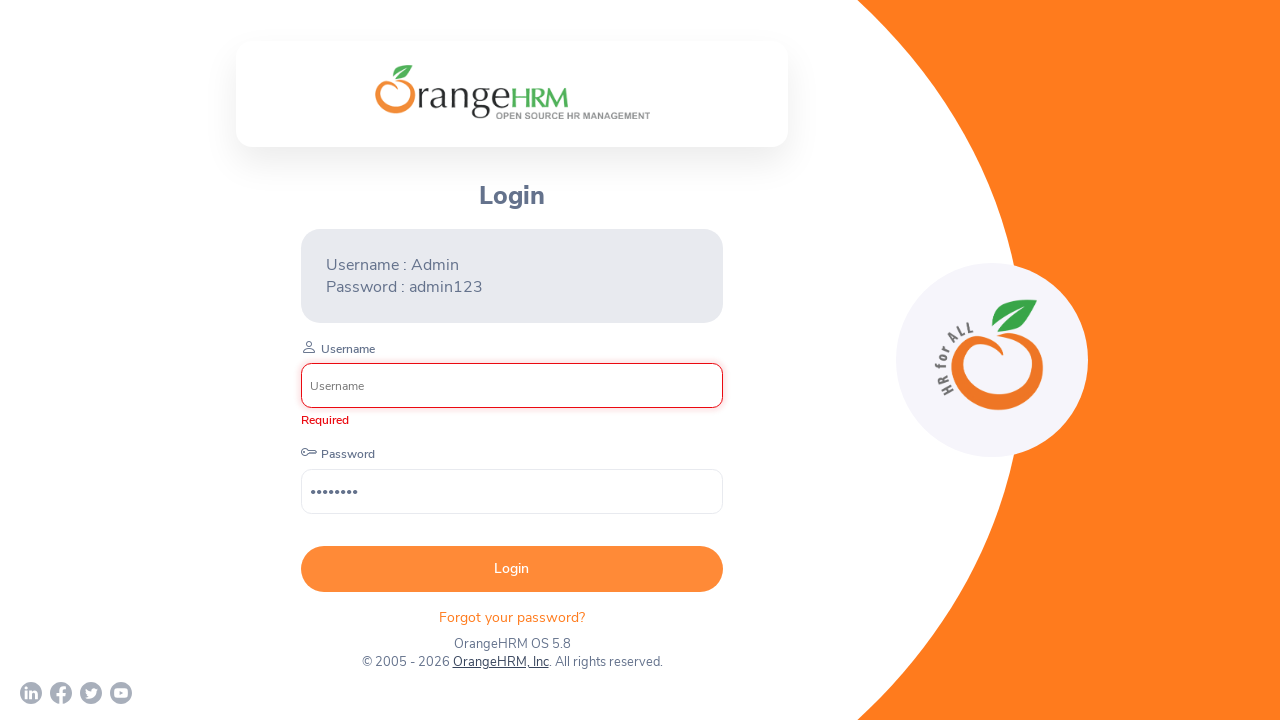